Tests a registration form by filling in personal details including name, address, email, phone, gender, hobbies, languages, skills, date of birth, and password fields, then submitting the form

Starting URL: http://demo.automationtesting.in/Register.html

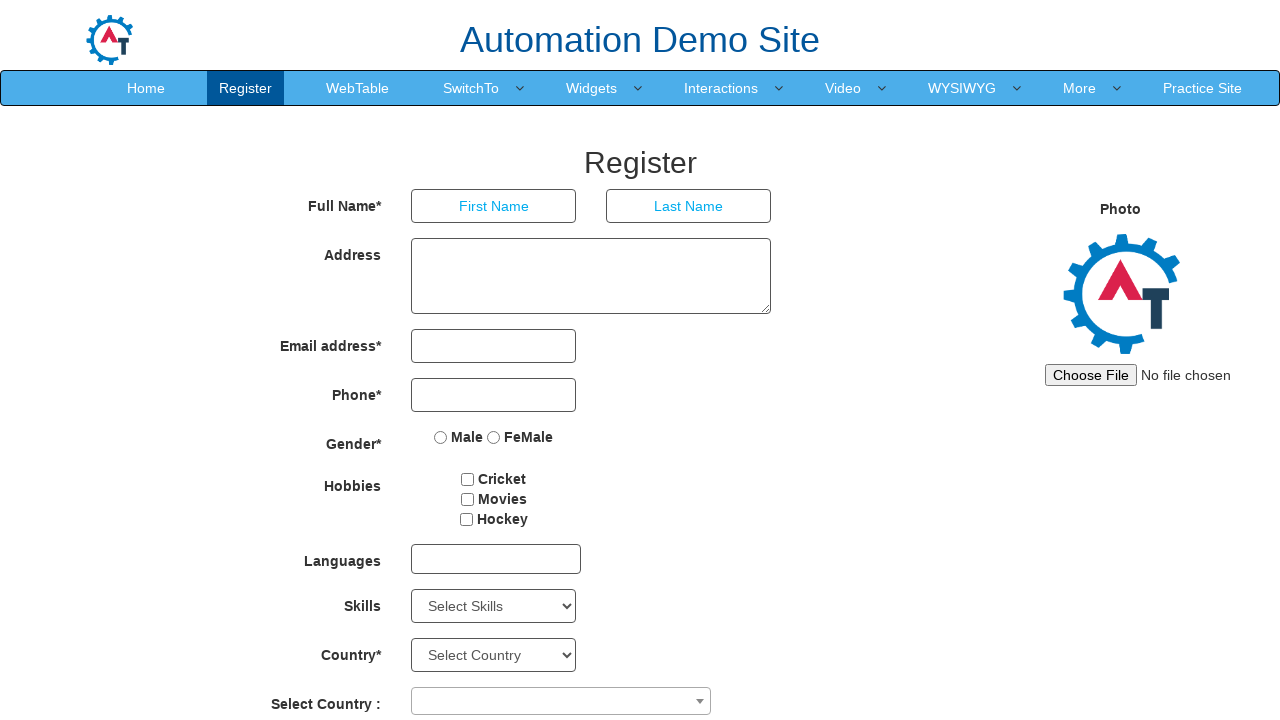

Filled first name field with 'John' on input:first-of-type
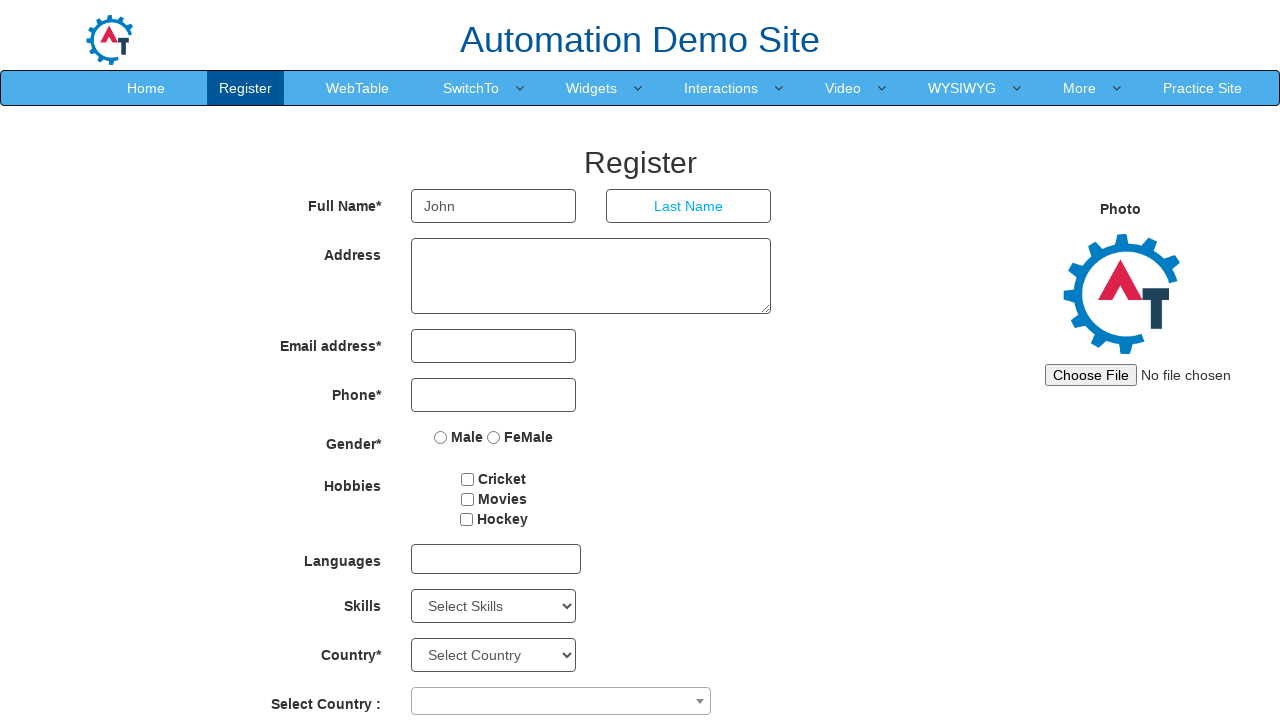

Filled last name field with 'Walker' on input[placeholder='Last Name']
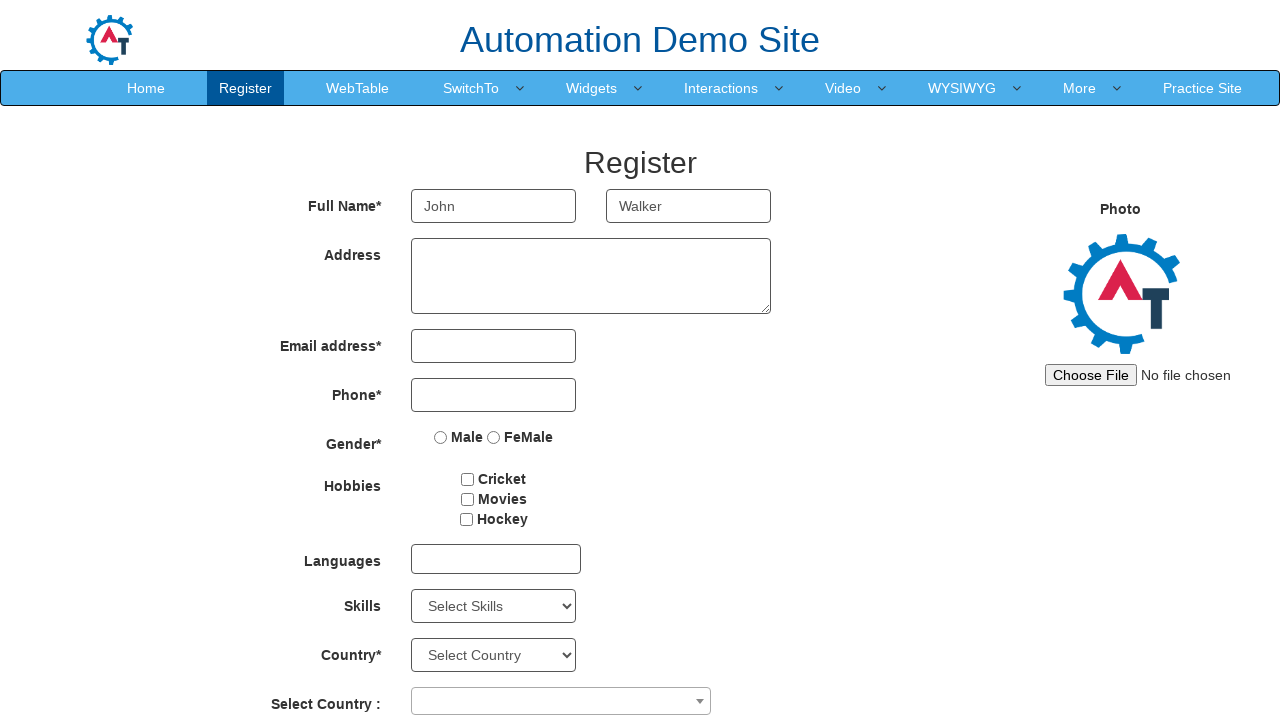

Filled address field with complete address on textarea[rows='3']
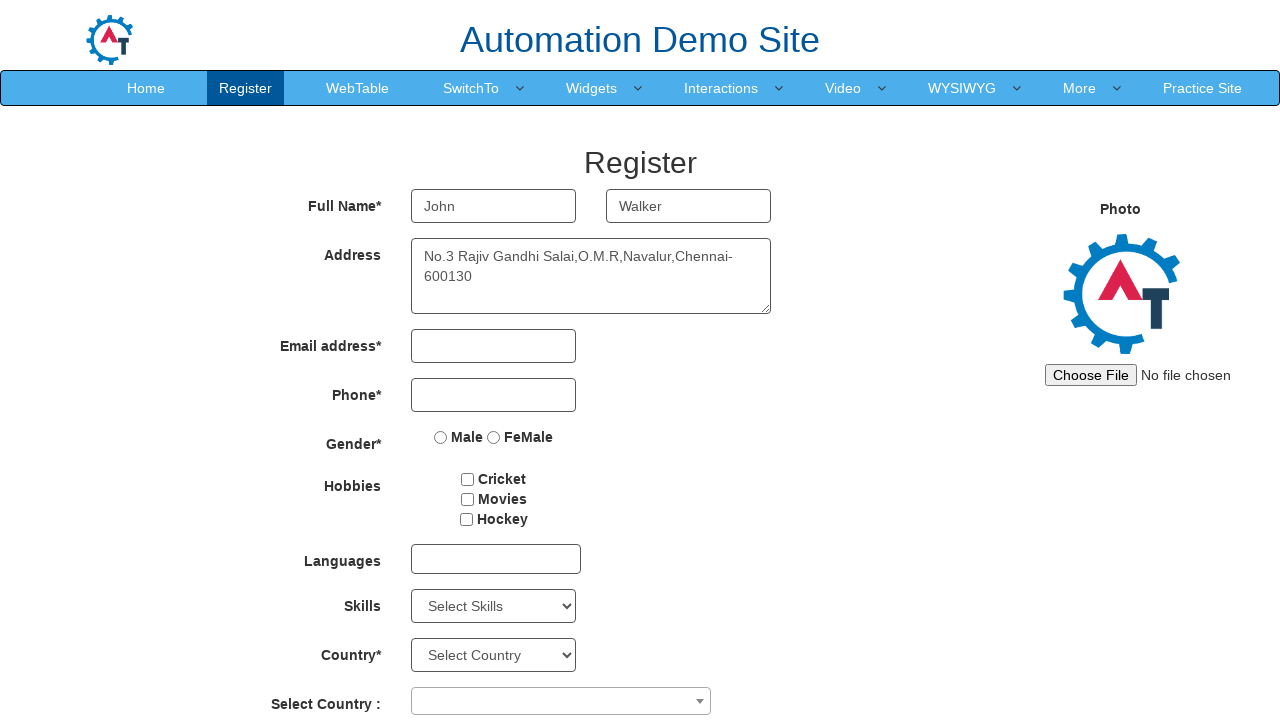

Filled email field with 'johnwalk@gmail.com' on input[ng-model='EmailAdress']
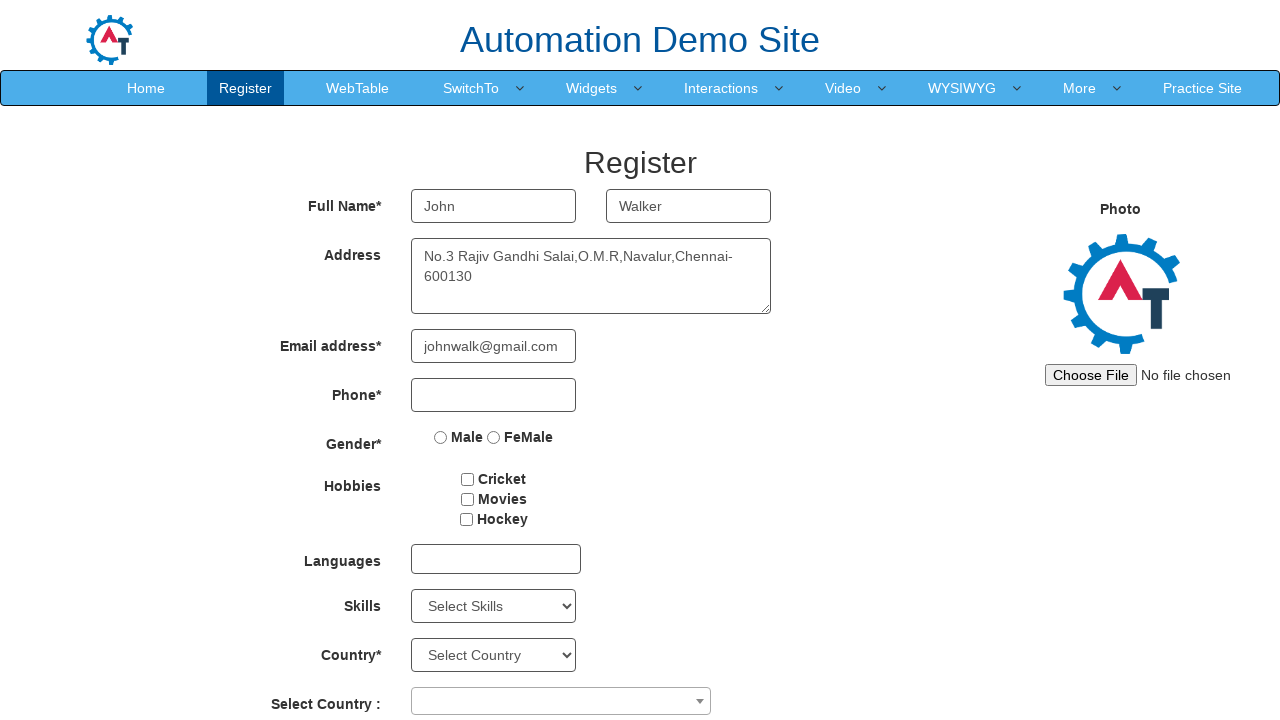

Filled phone number field with '9876543012' on input[type='tel']
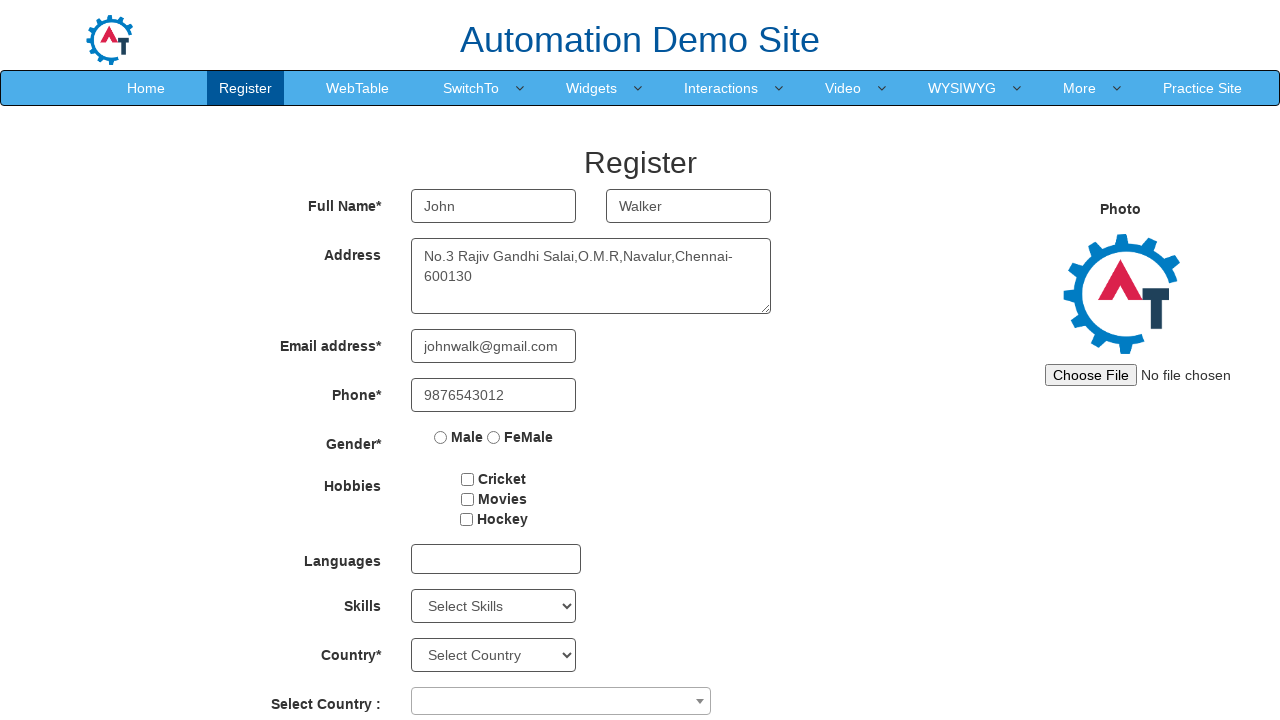

Selected gender option 'Male' at (441, 437) on input[name='radiooptions']
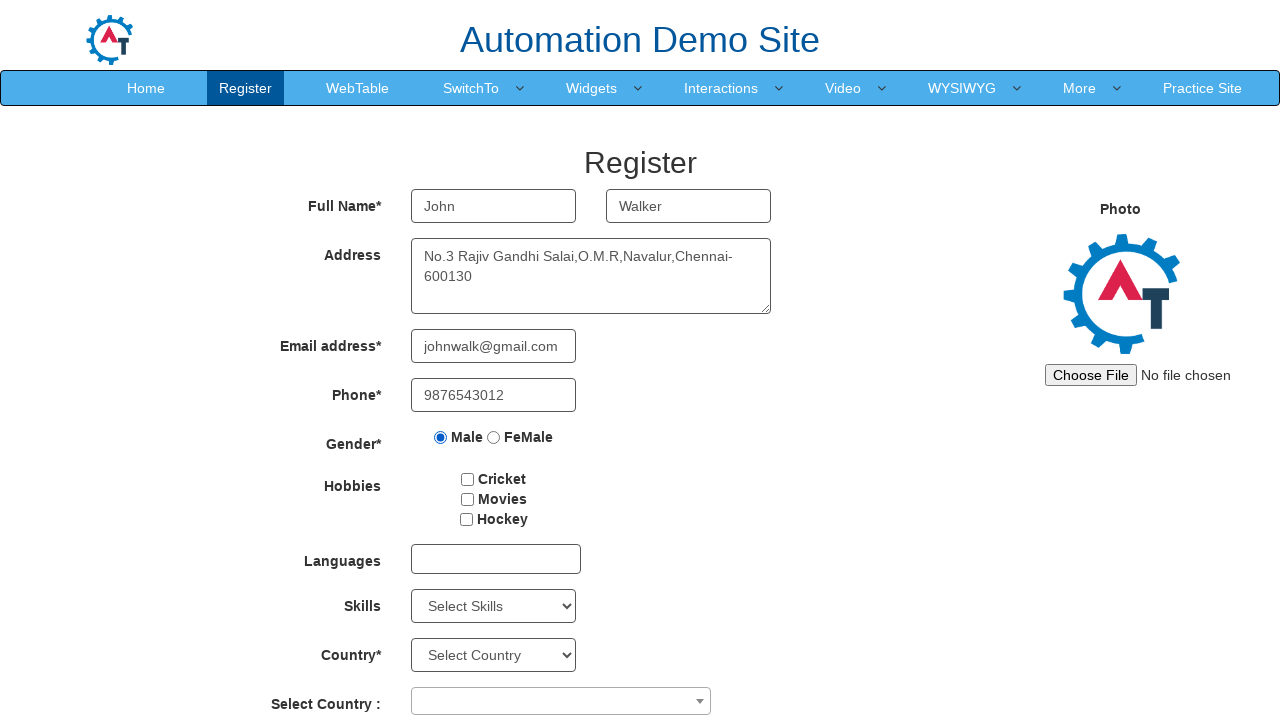

Selected hobby 'Movies' at (467, 499) on #checkbox2
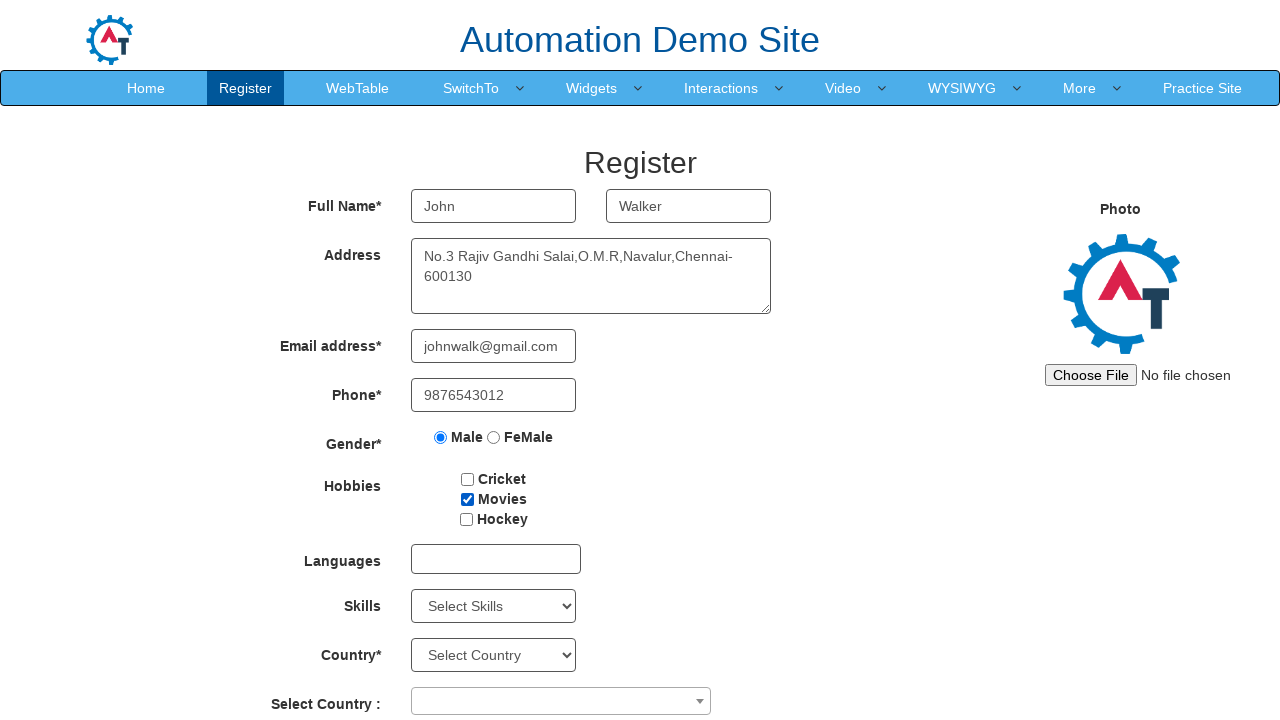

Clicked language dropdown to open options at (496, 559) on #msdd
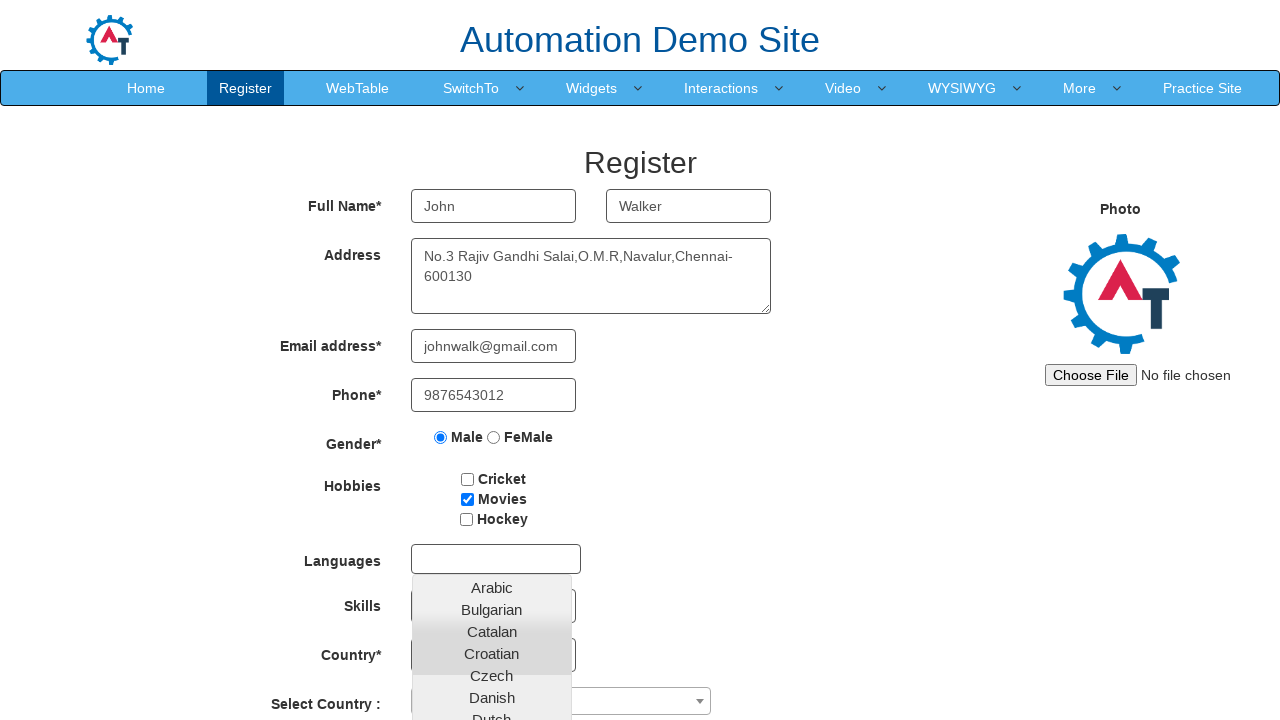

Selected 8th language option from dropdown at (492, 458) on (//li[@class='ng-scope'])[8]
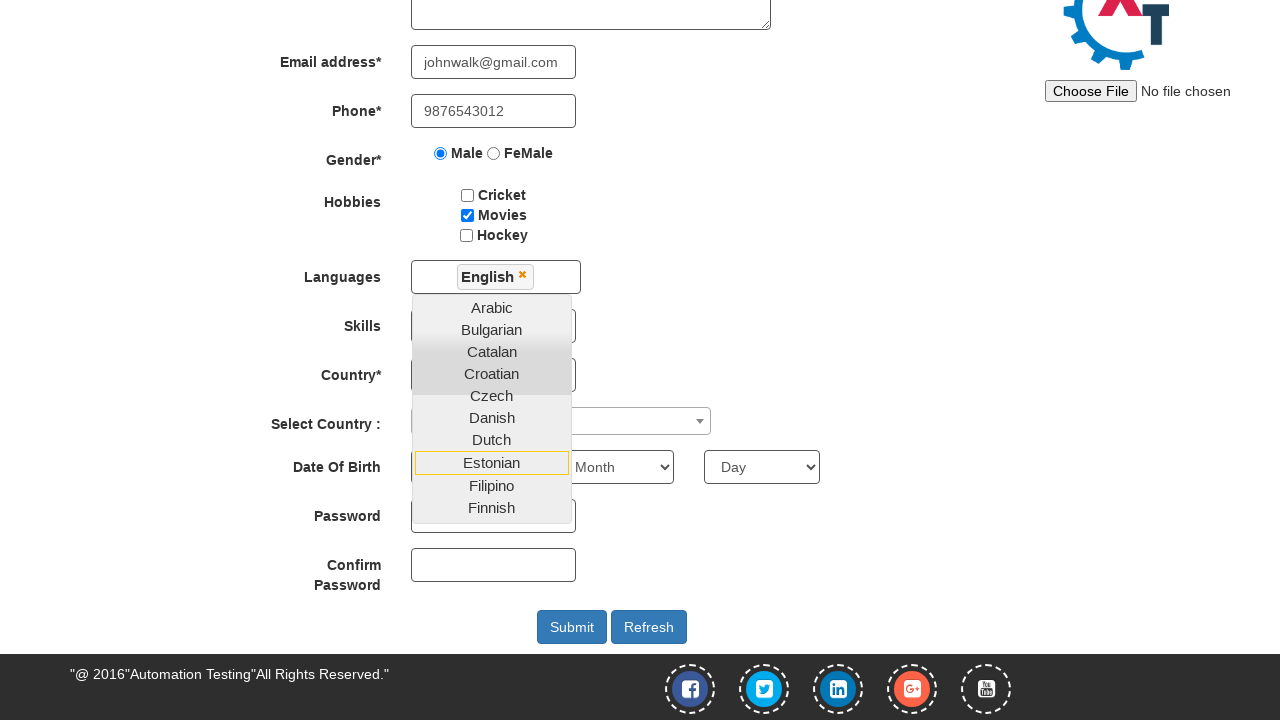

Selected skill 'Java' from Skills dropdown on #Skills
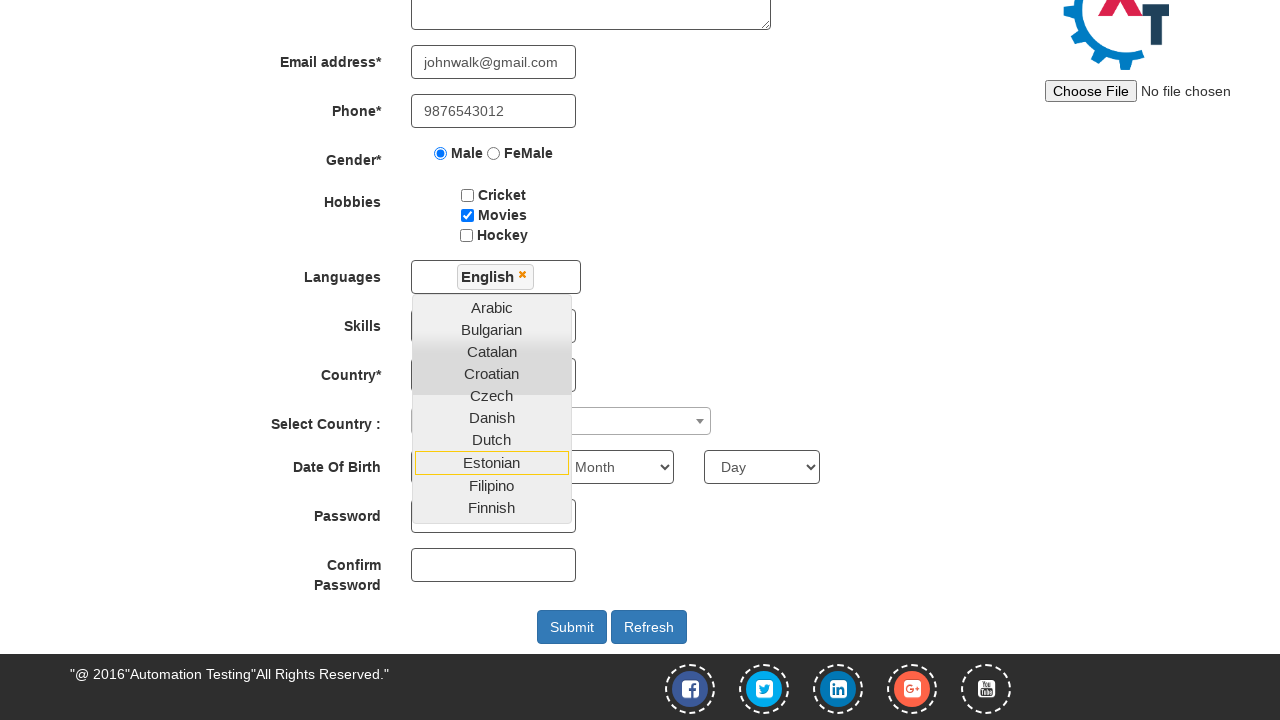

Selected country 'India' from dropdown on #country
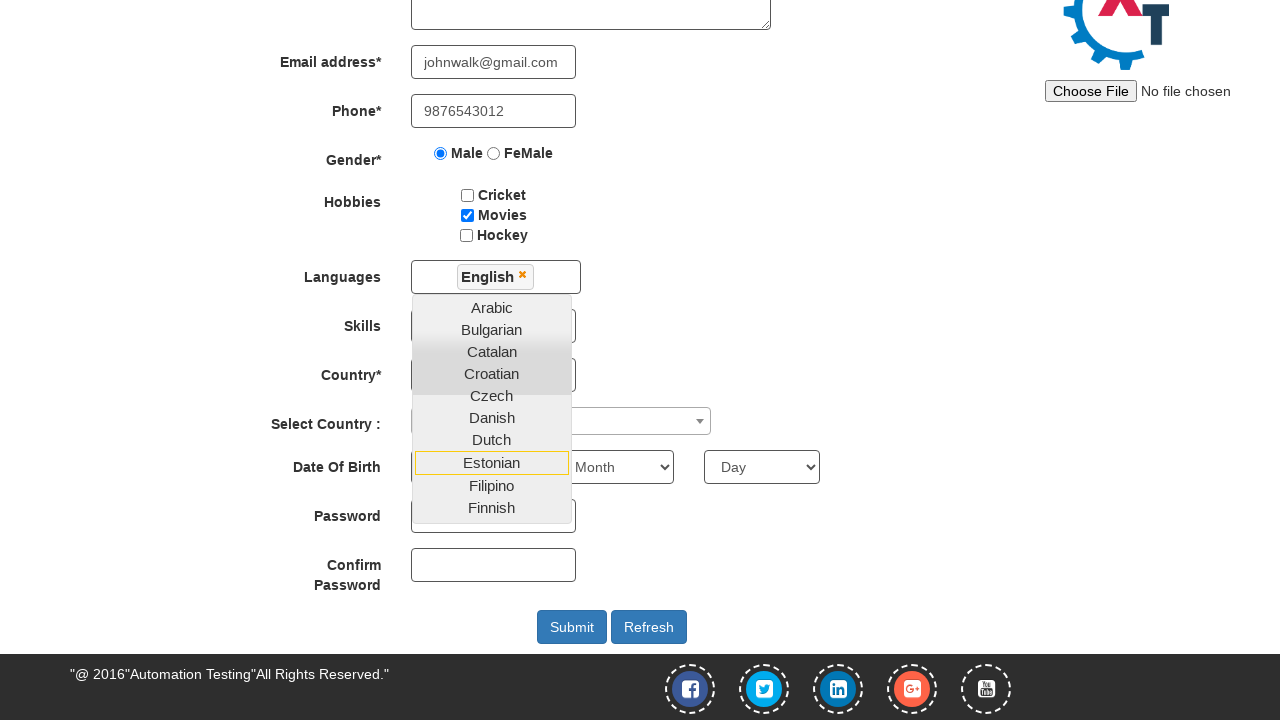

Selected birth year '2000' on #yearbox
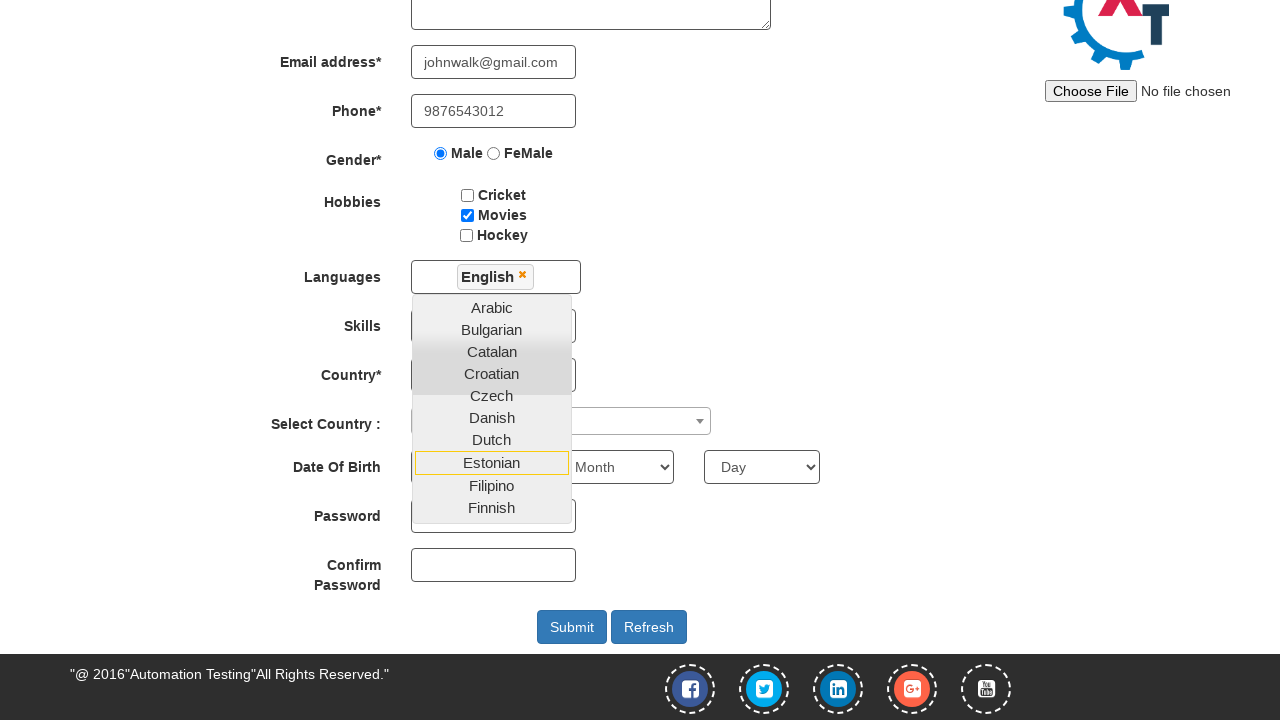

Selected birth month 'August' (index 7) on select[placeholder='Month']
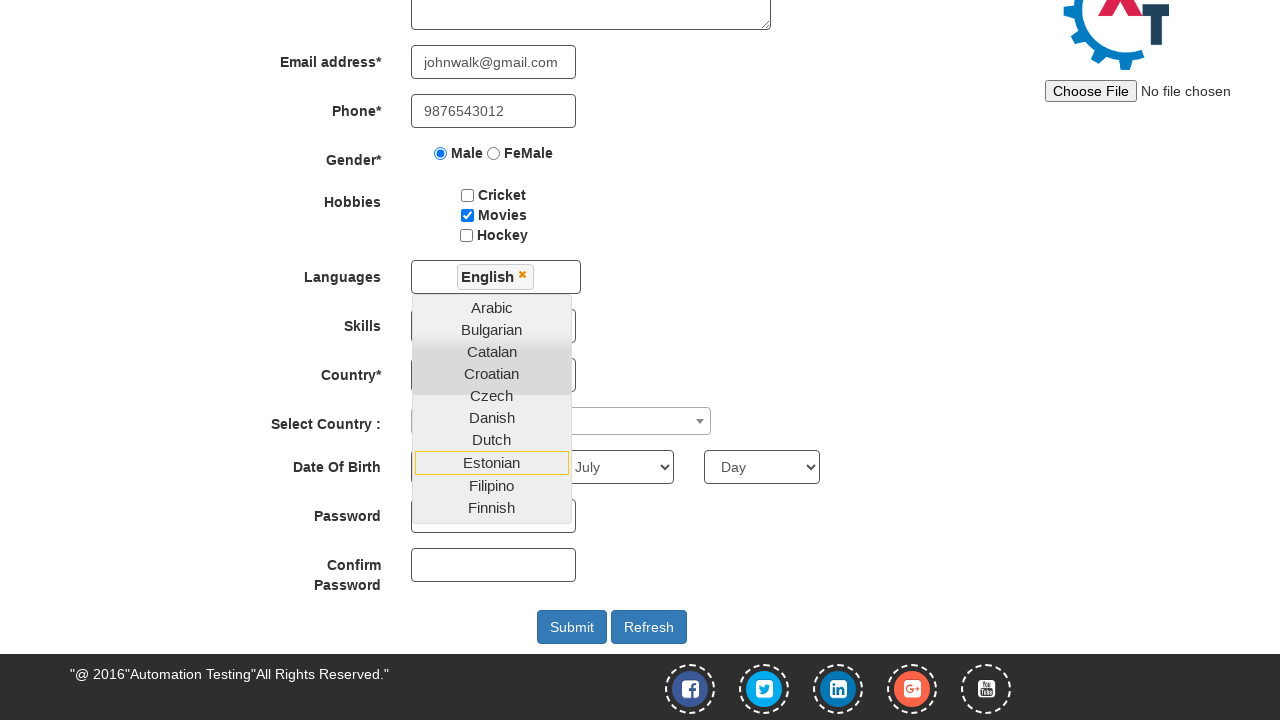

Selected birth day '20' on #daybox
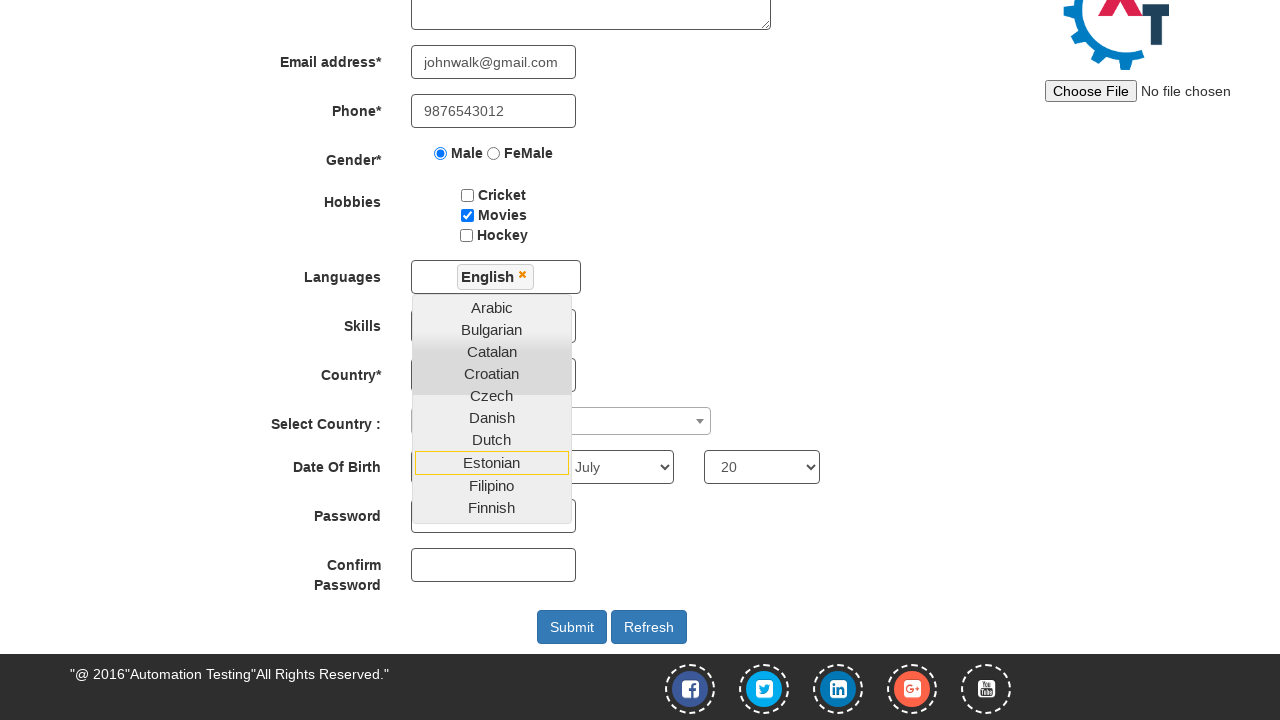

Filled password field on input[type='password']
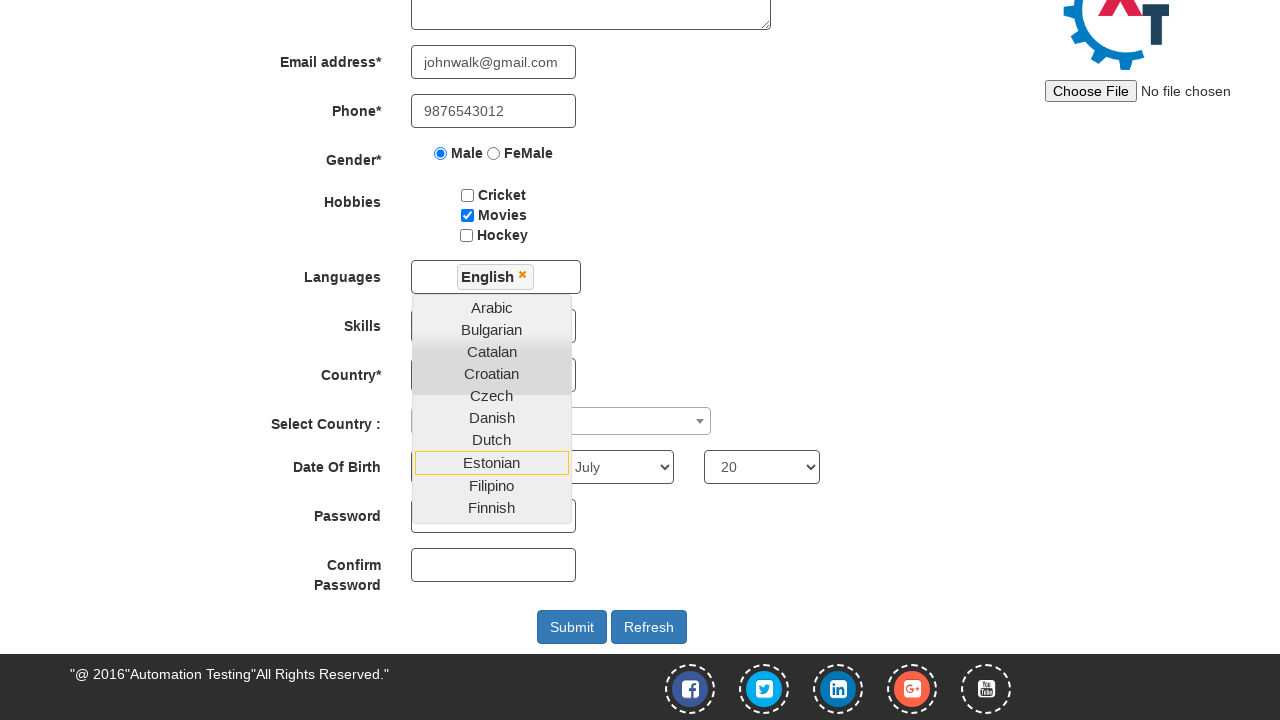

Filled confirm password field on #secondpassword
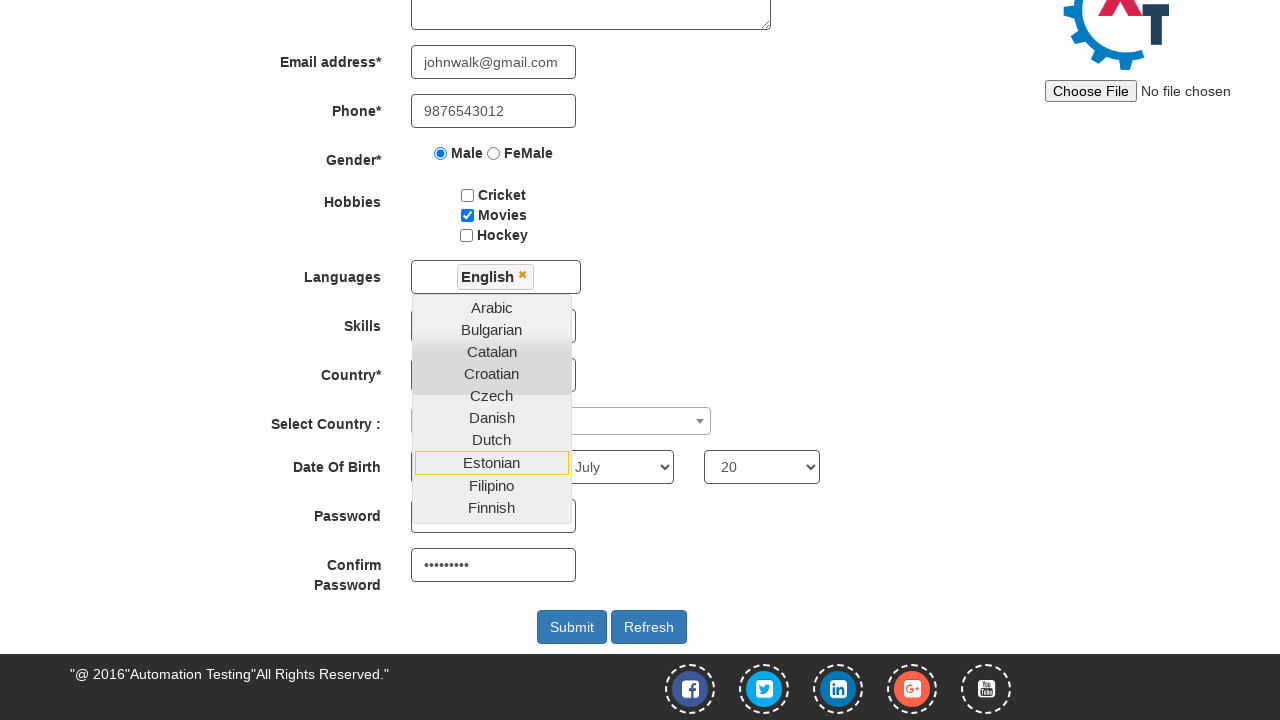

Clicked submit button to submit registration form at (572, 627) on #submitbtn
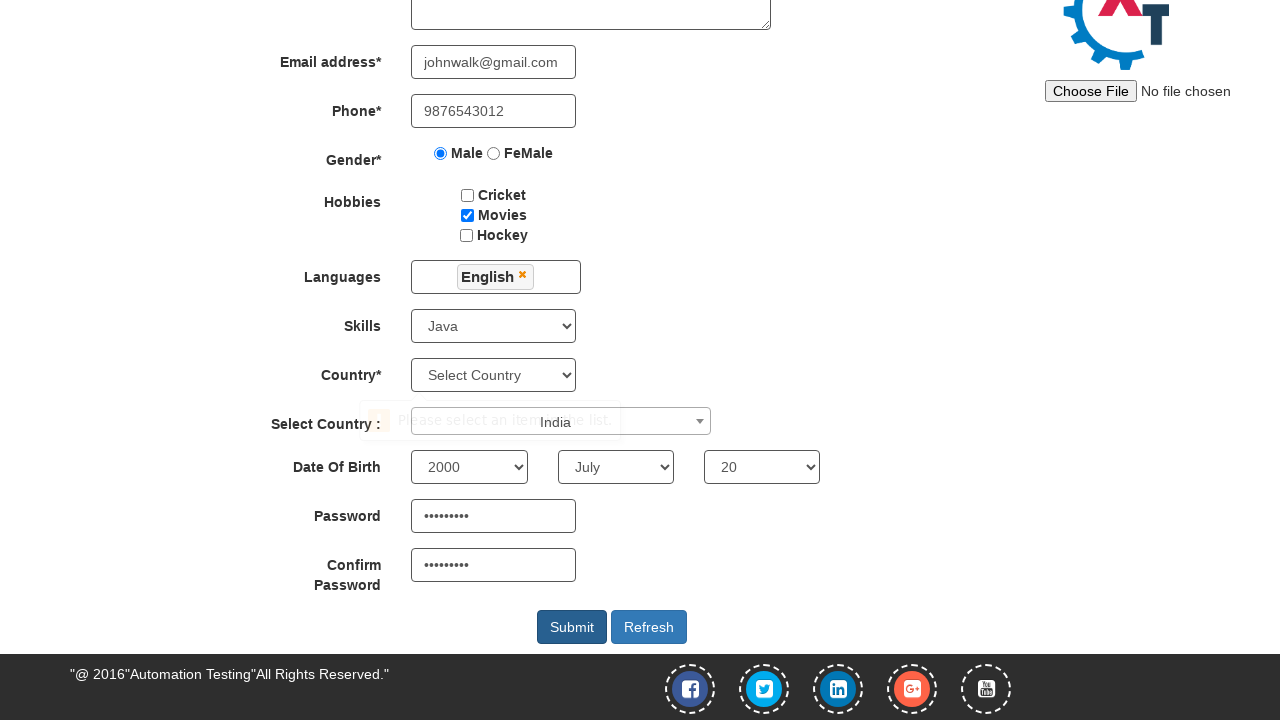

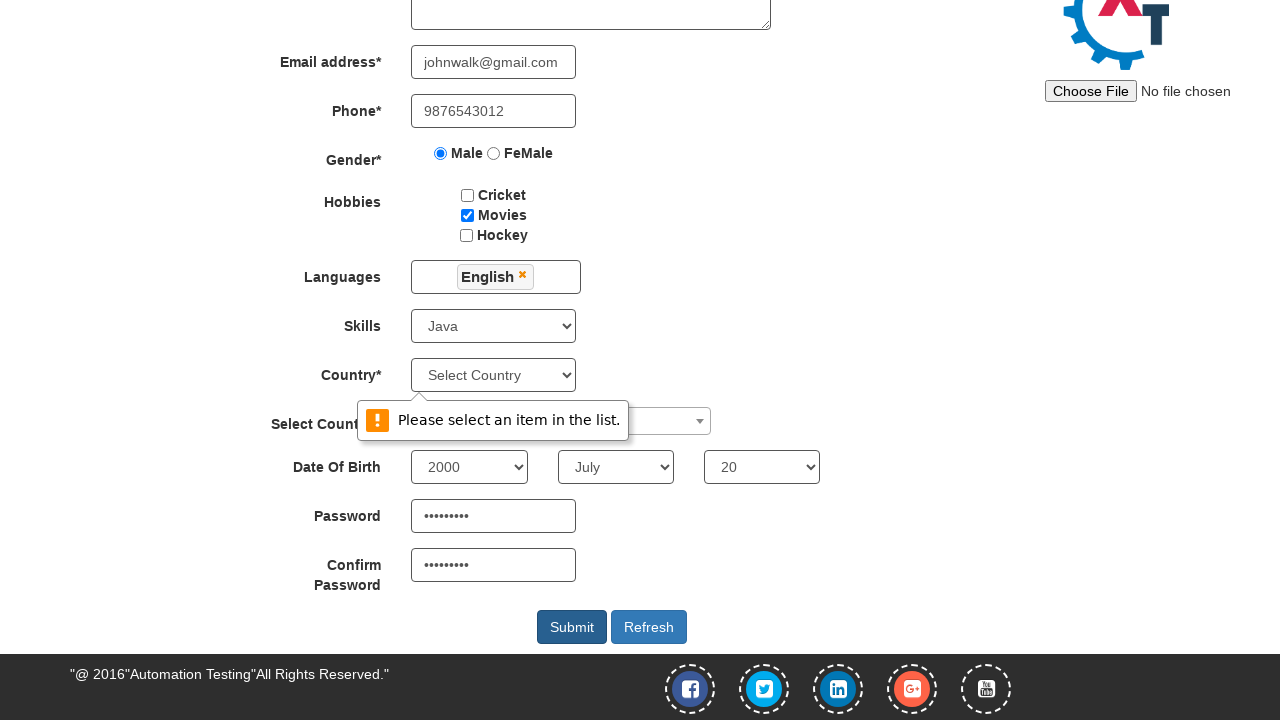